Tests dynamic loading by clicking a button and waiting for "Hello World!" text to appear

Starting URL: https://automationfc.github.io/dynamic-loading/

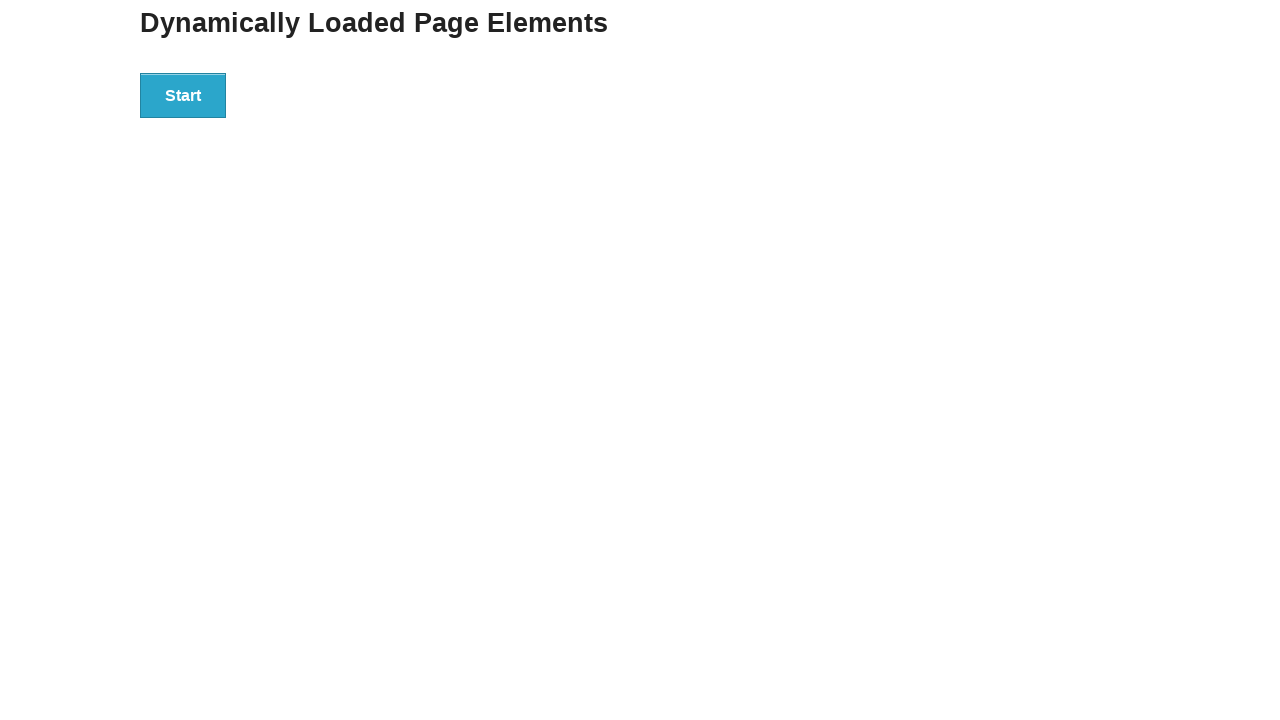

Navigated to dynamic loading test page
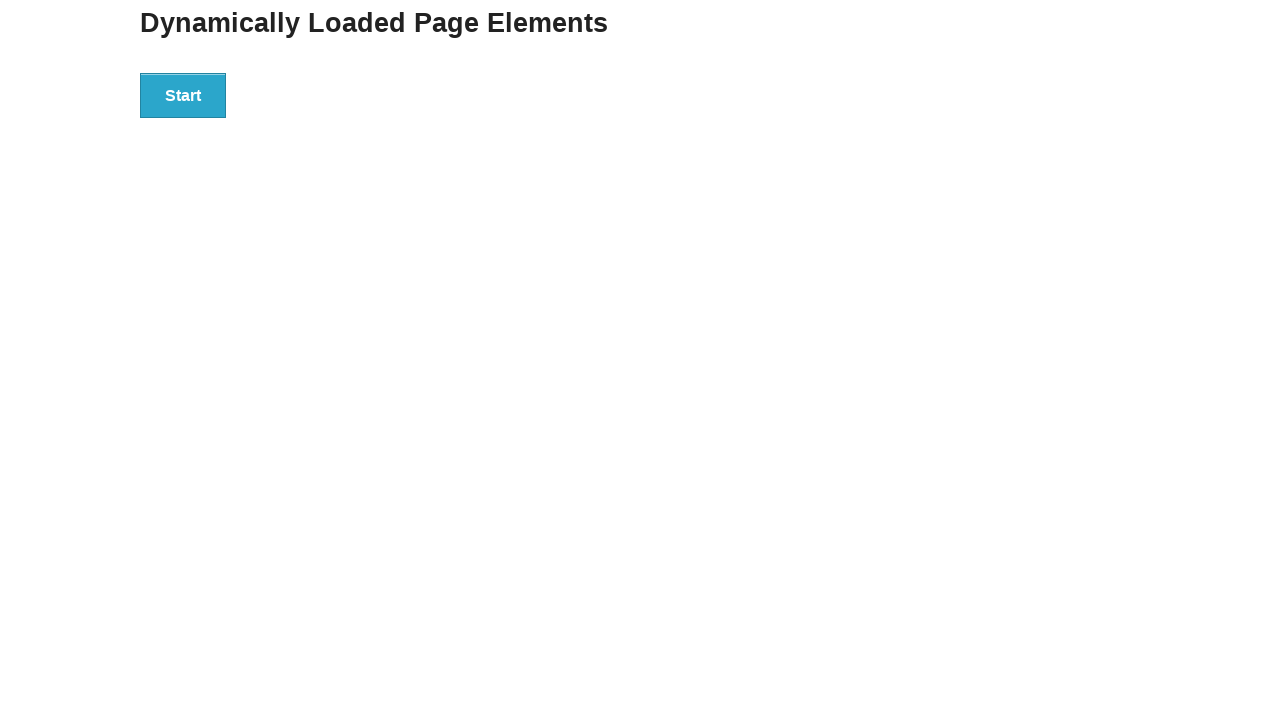

Clicked the start button to trigger dynamic loading at (183, 95) on div#start>button
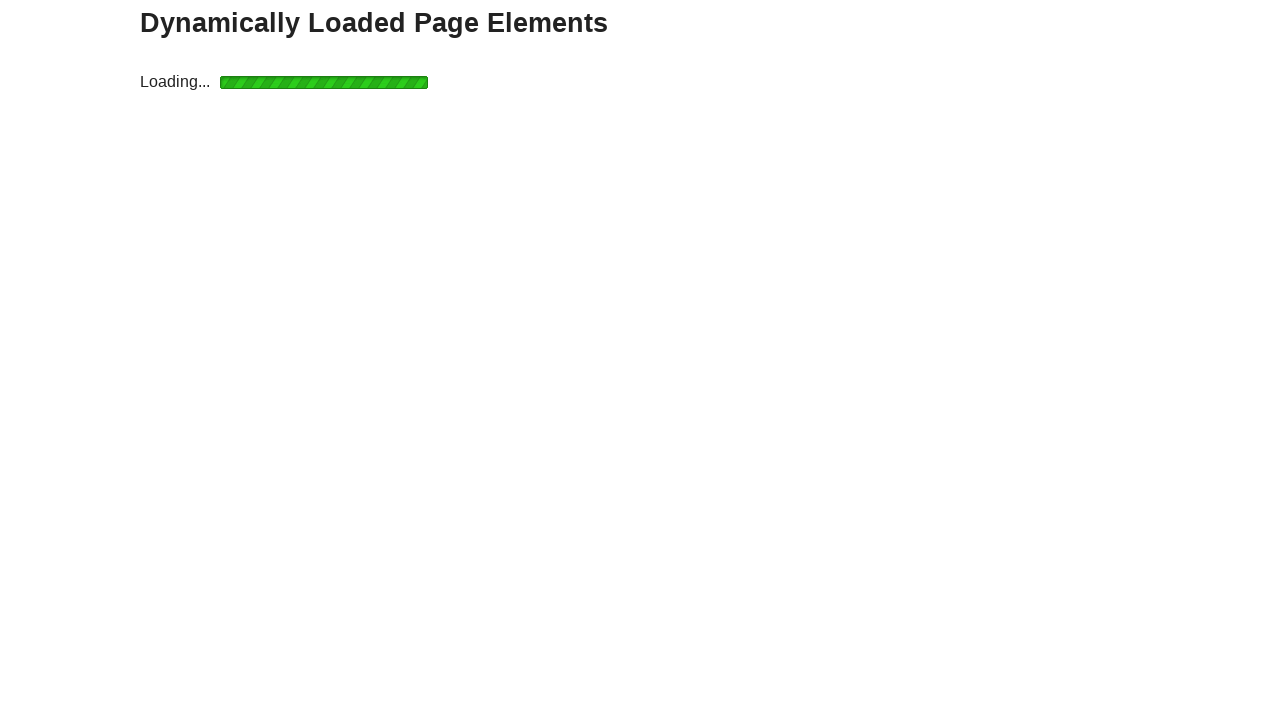

Waited for 'Hello World!' text to appear and become visible
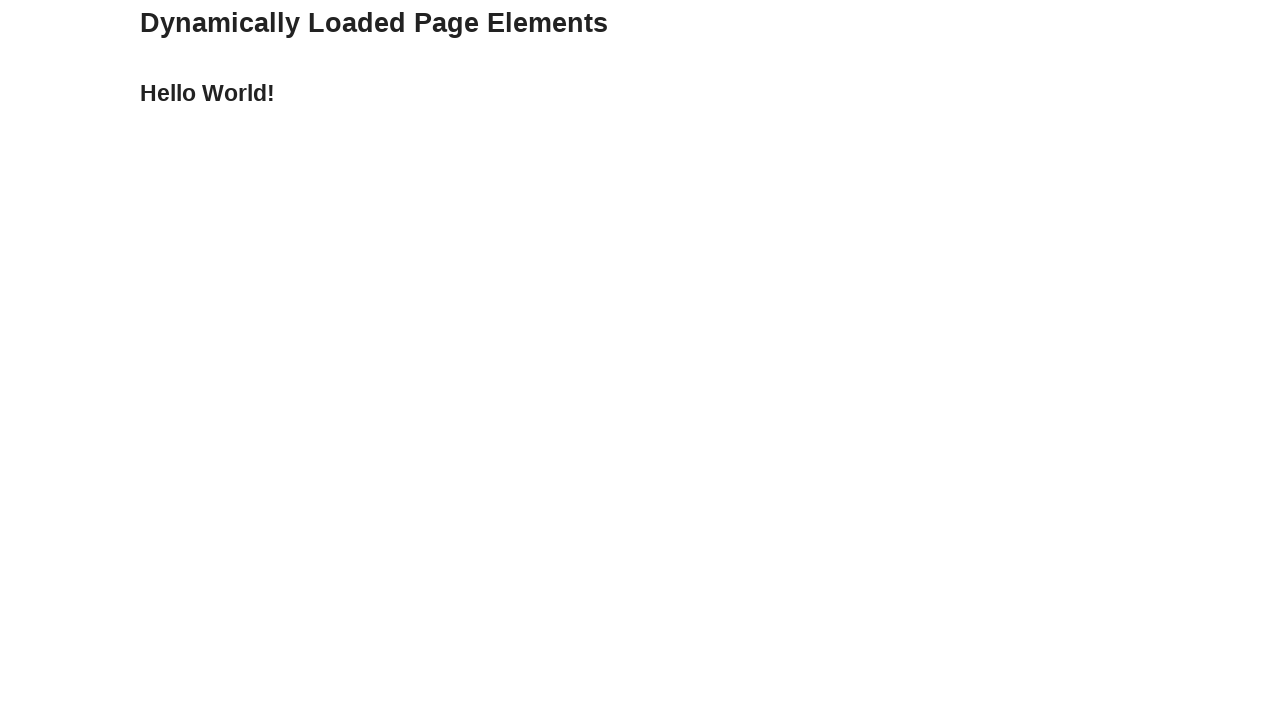

Verified that the finish message displays 'Hello World!'
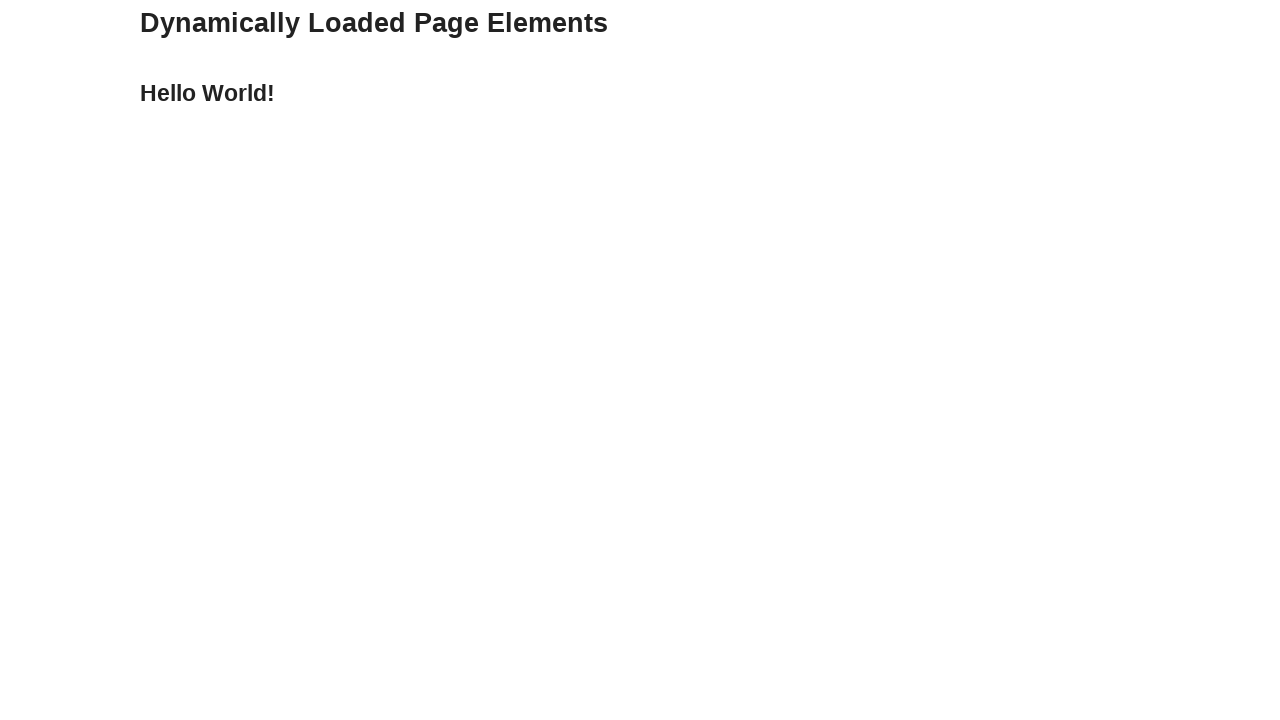

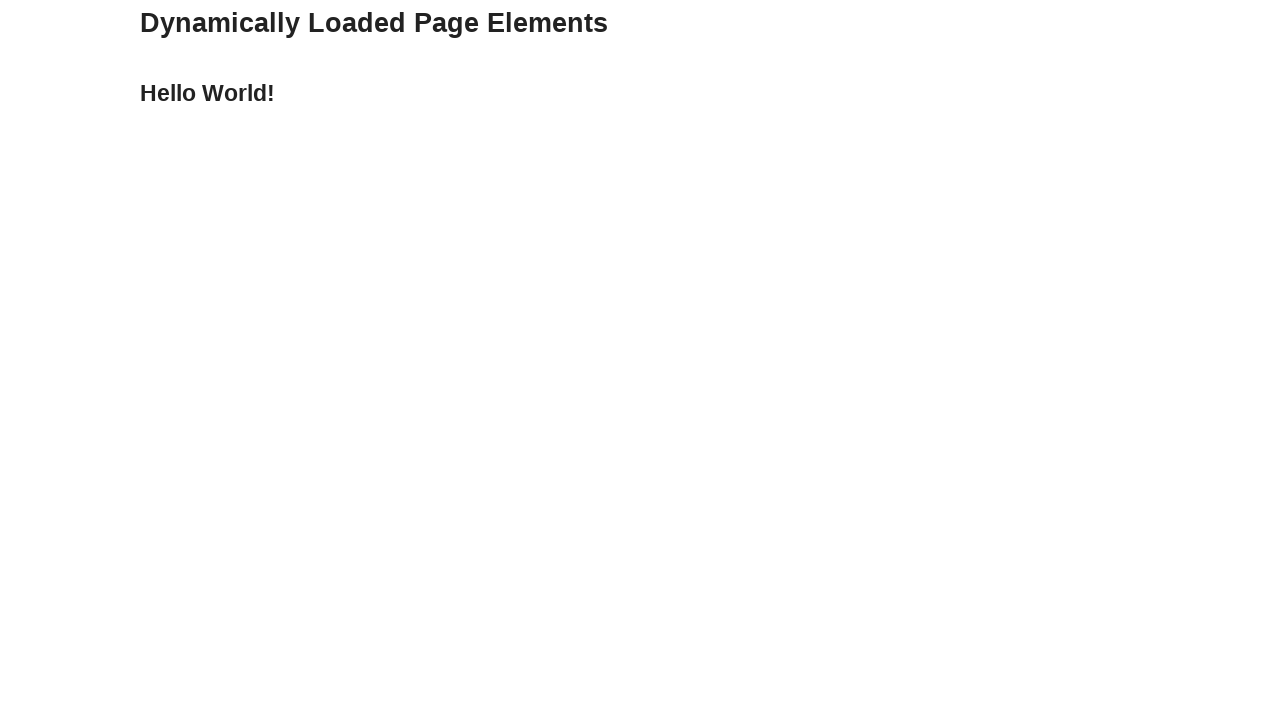